Tests that clicking on an arrival image navigates to the product page

Starting URL: https://practice.automationtesting.in/

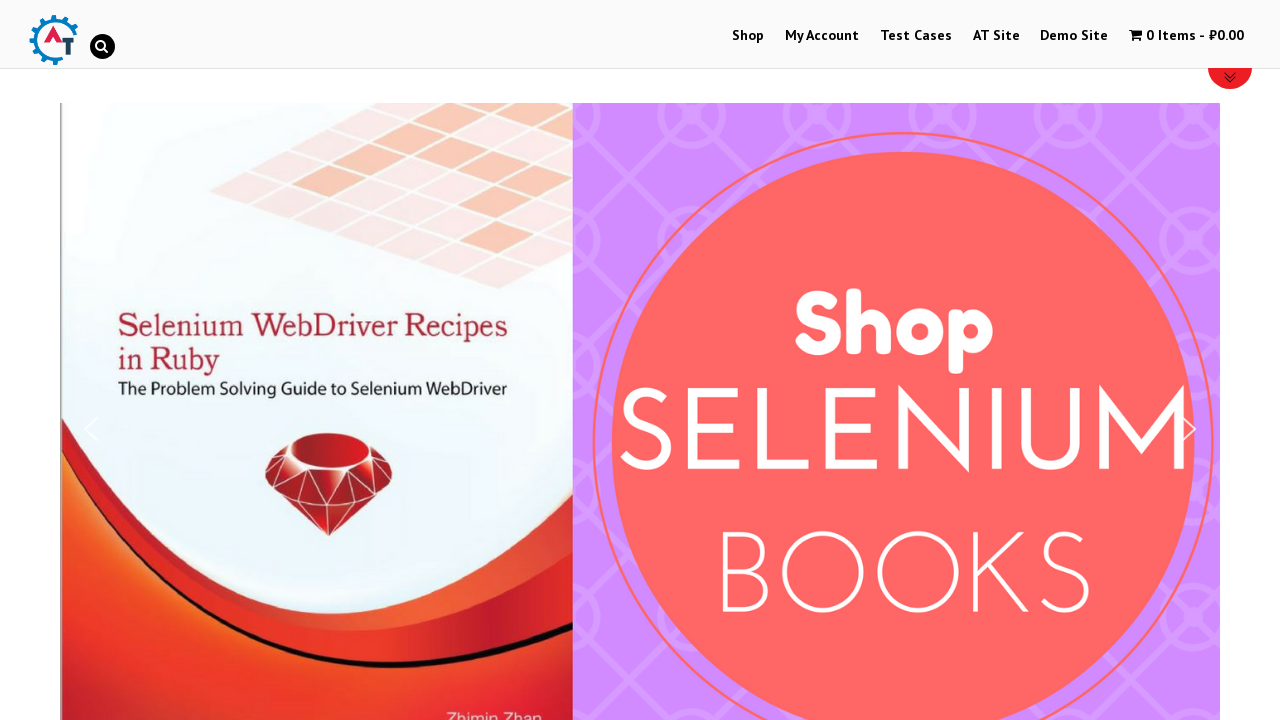

Clicked Shop link at (748, 36) on text=Shop
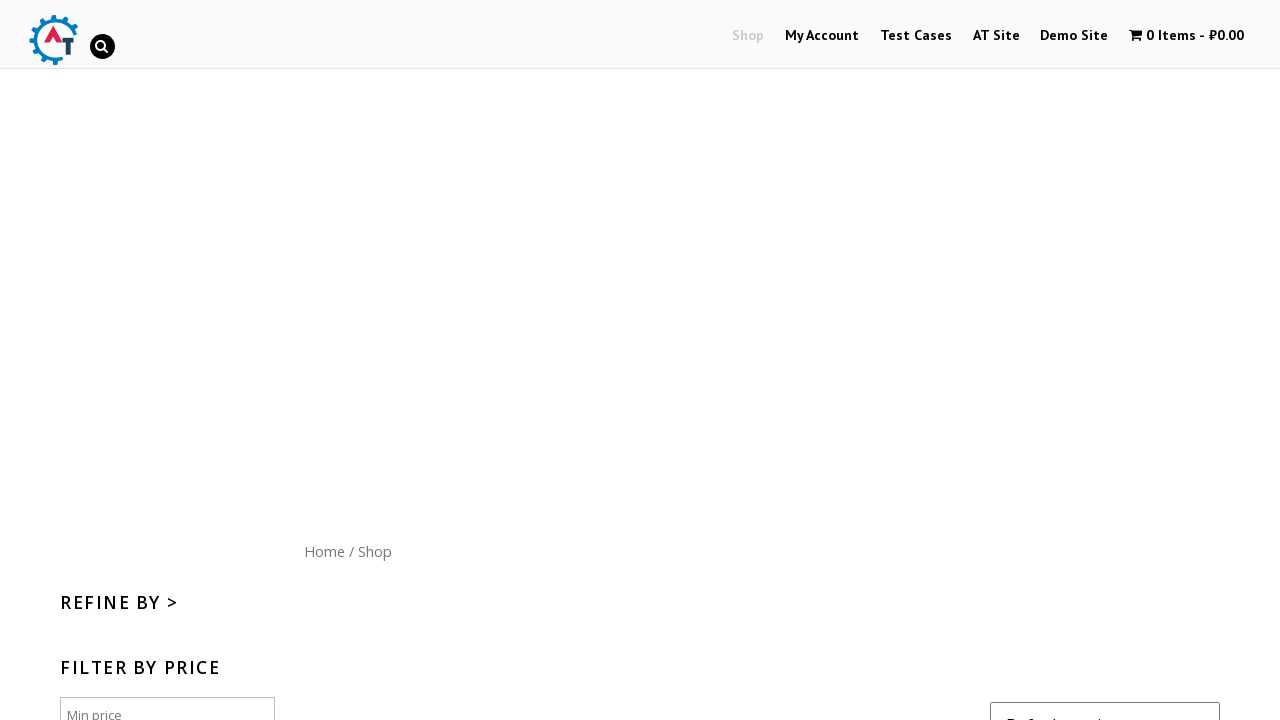

Waited 2 seconds for Shop page to load
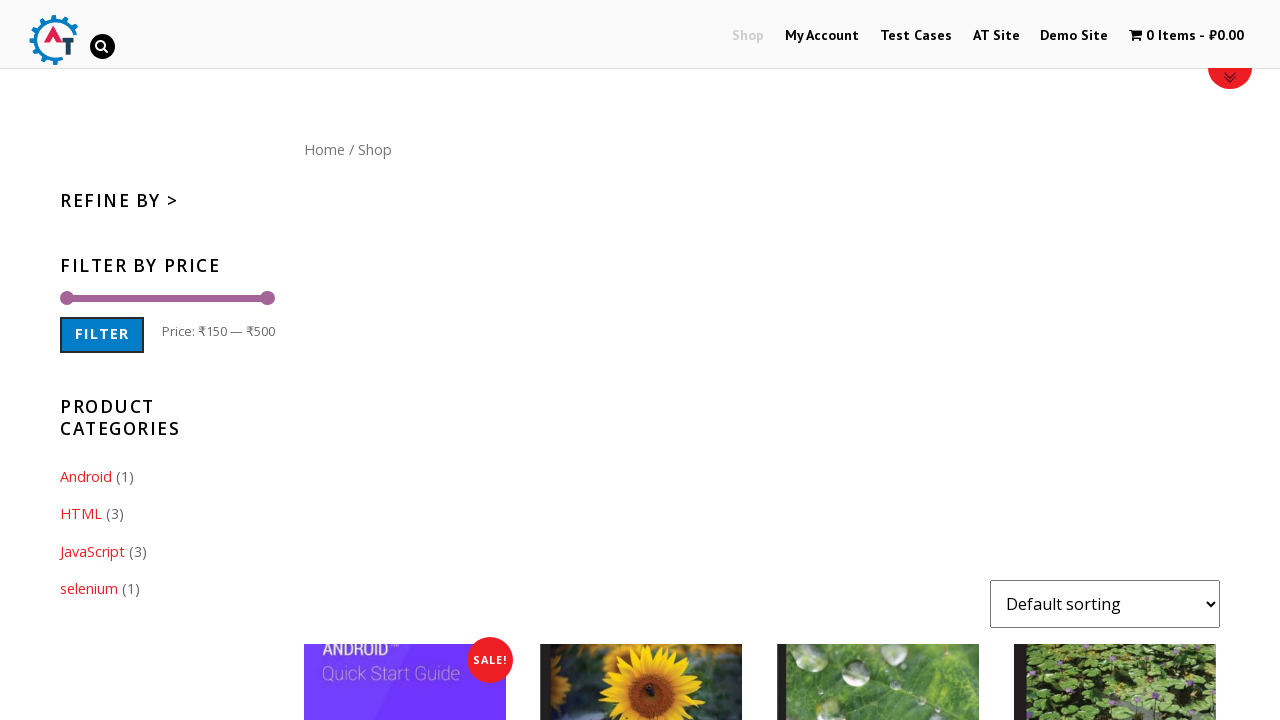

Clicked Home link at (324, 149) on text=Home
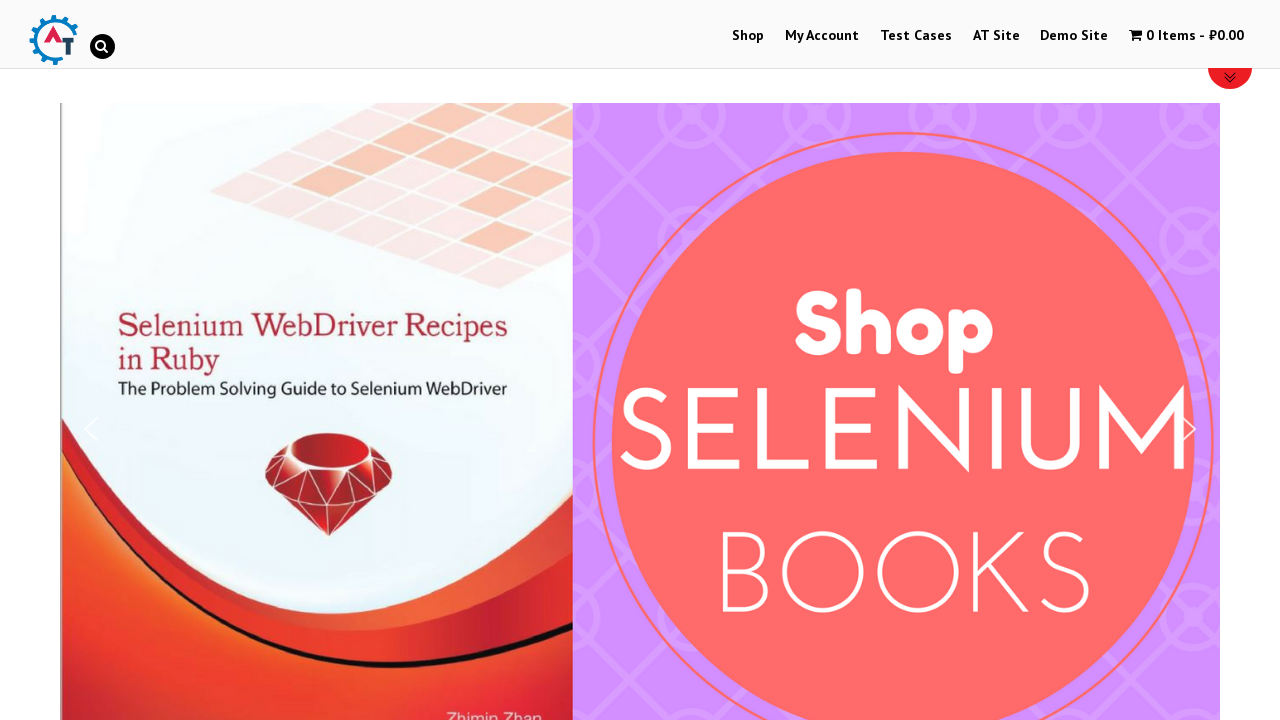

Waited 2 seconds for Home page to load
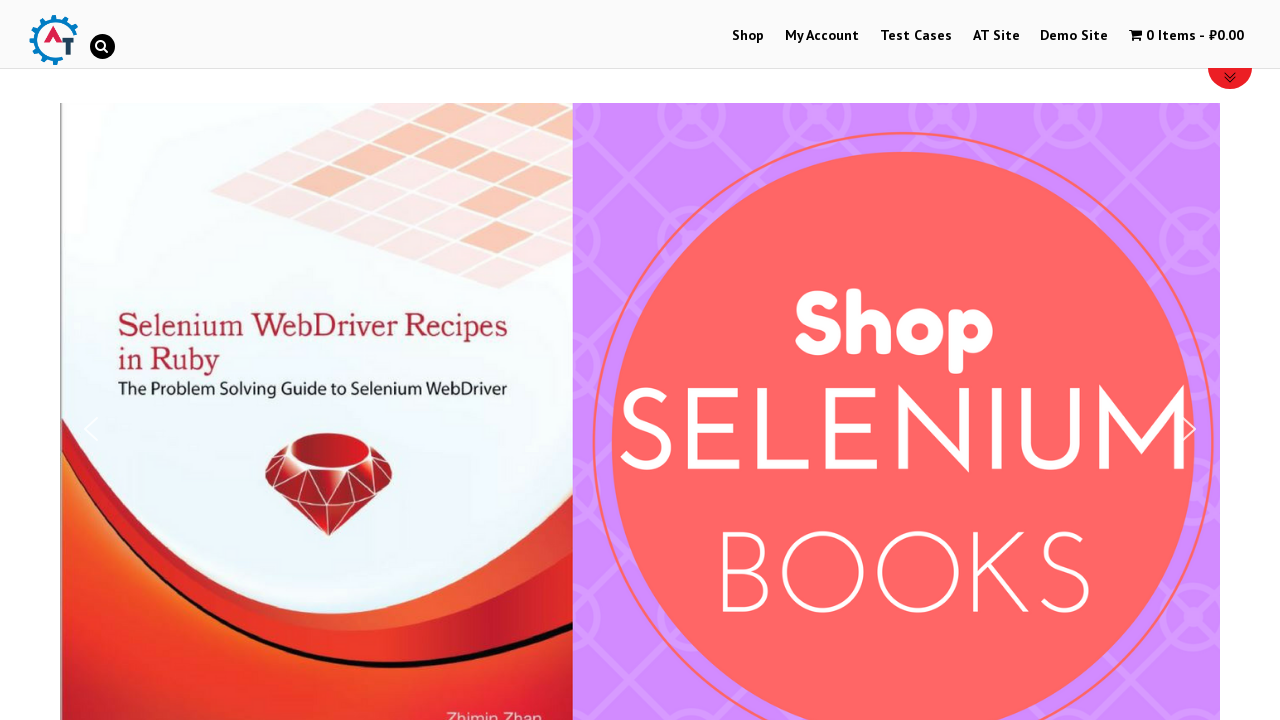

Clicked on Selenium Ruby book image in Arrivals section at (241, 361) on a[href*='selenium-ruby'] img, .post-160 img
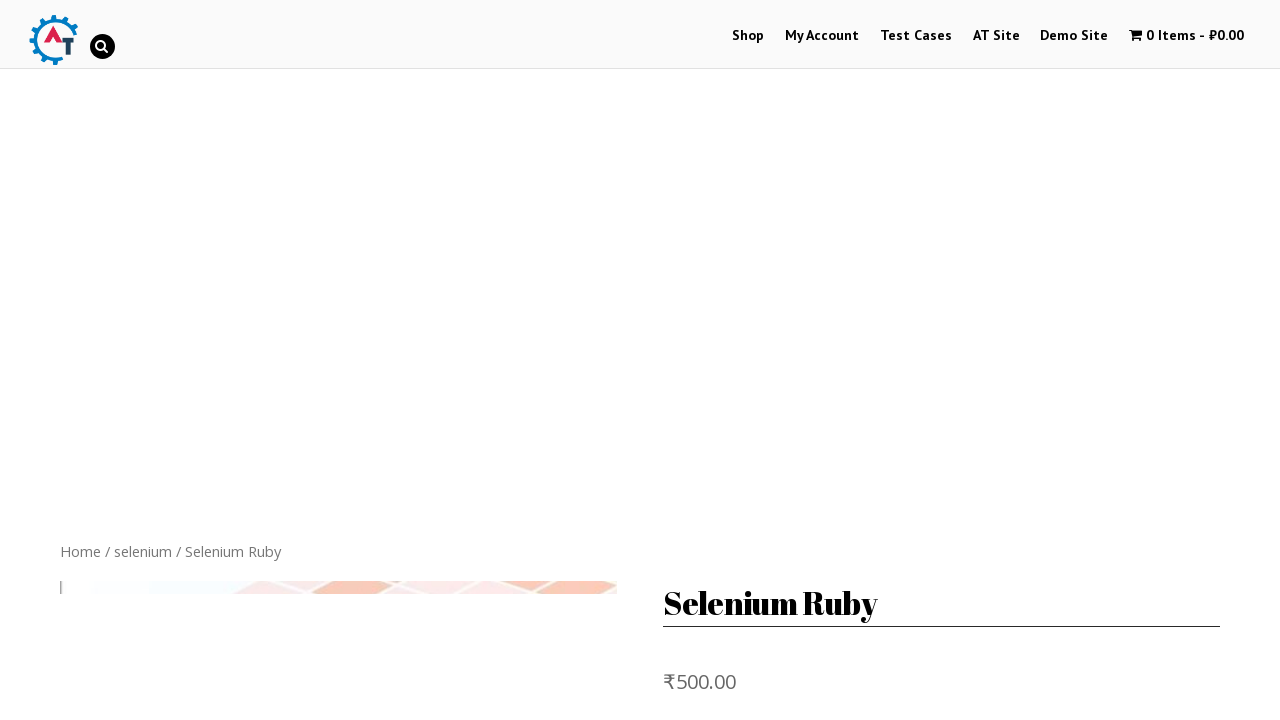

Waited 2 seconds for product page to load
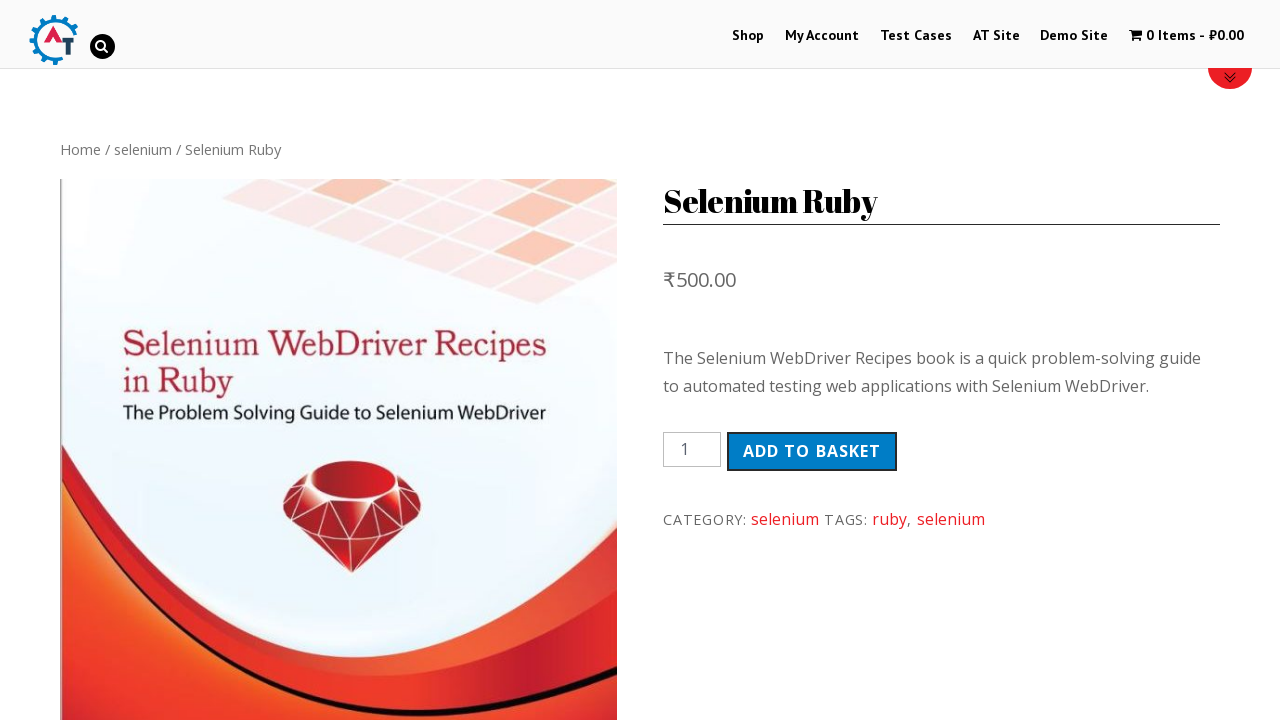

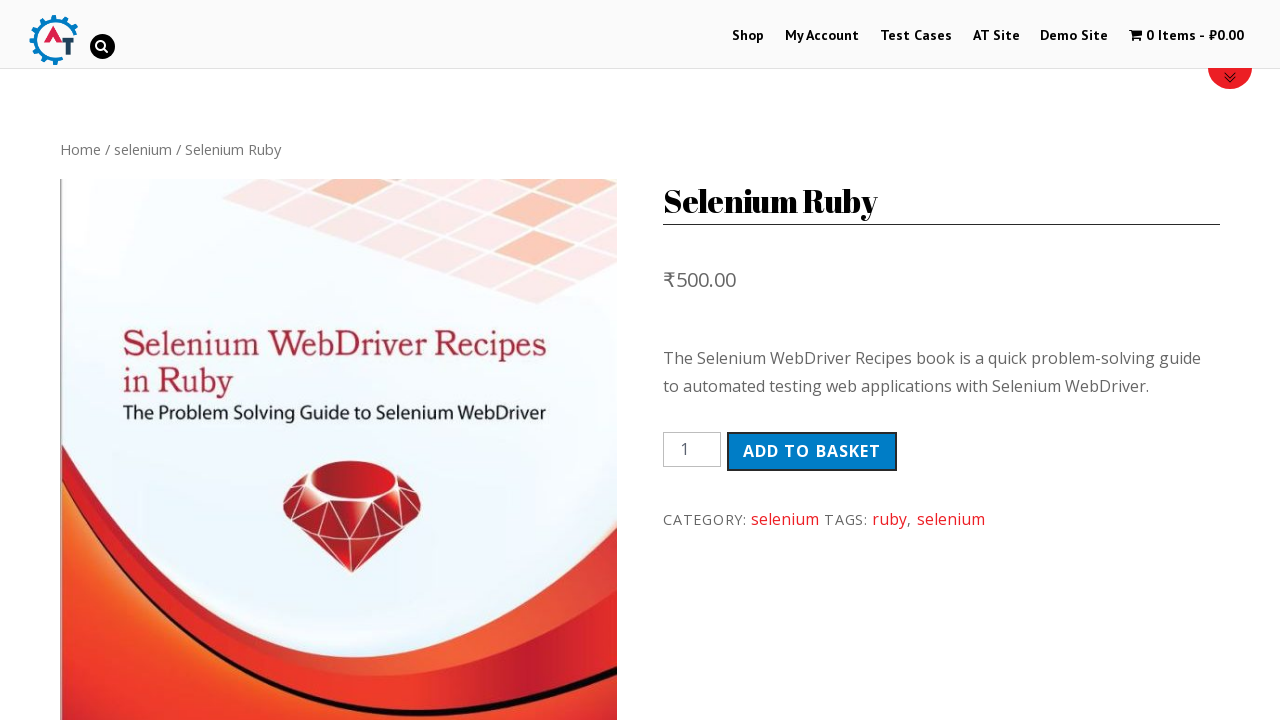